Navigates to whatismyipaddress.com to view the current IP address information displayed on the page

Starting URL: http://whatismyipaddress.com

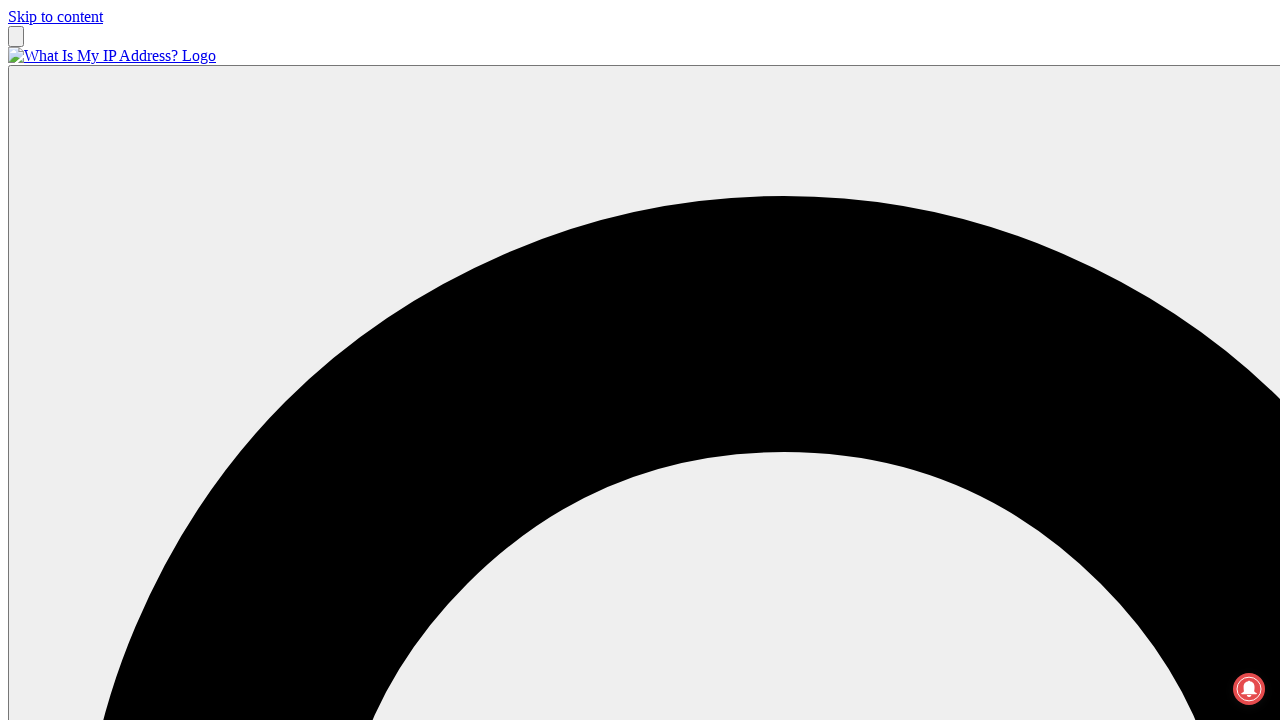

Navigated to whatismyipaddress.com
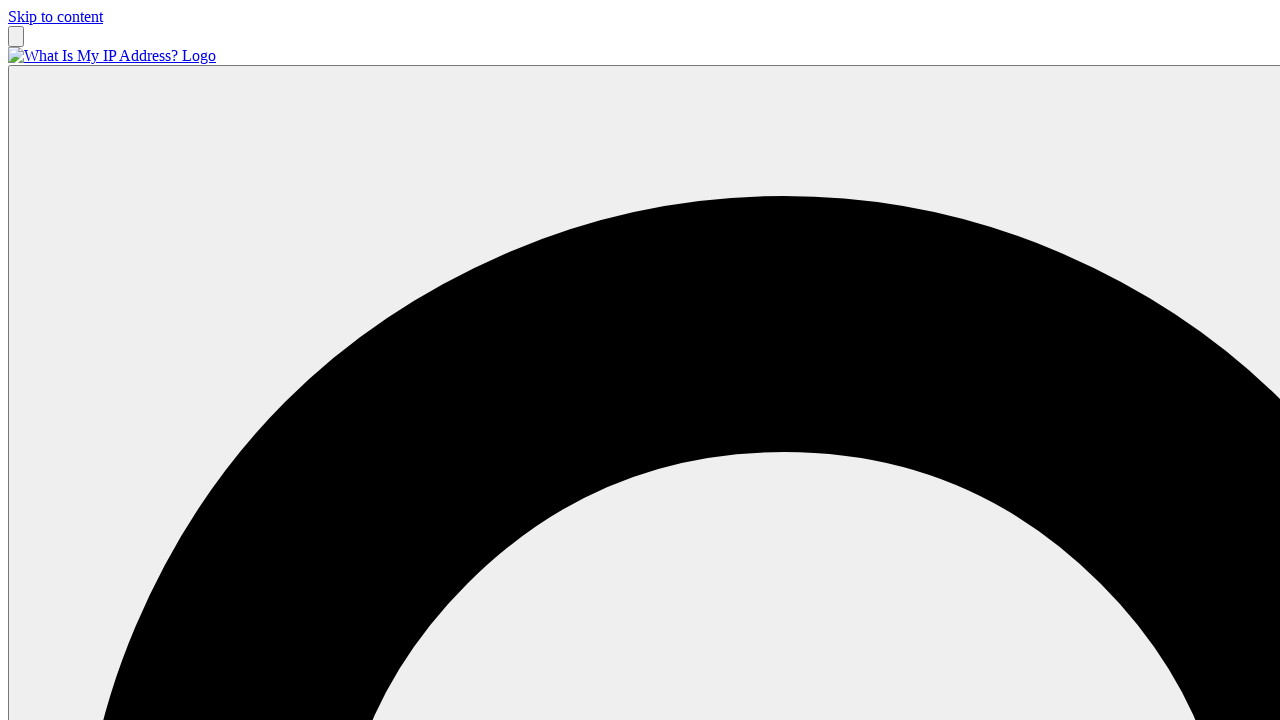

Page content loaded and IP information displayed
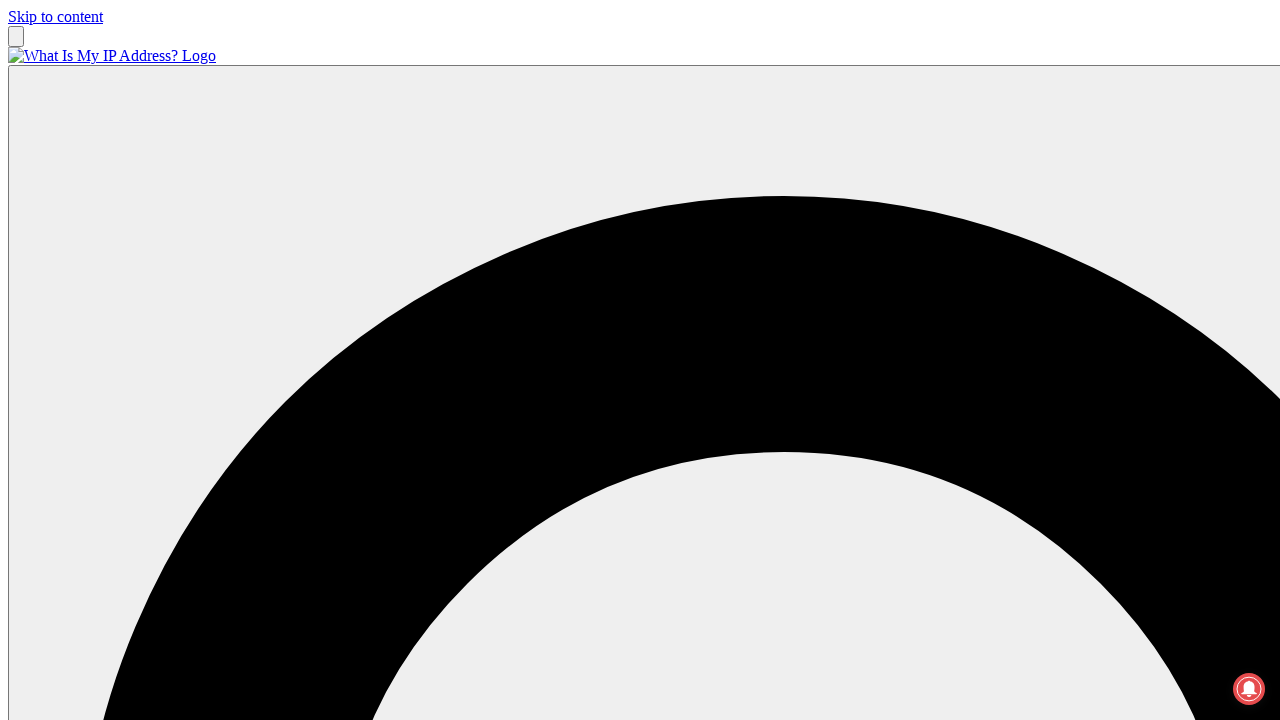

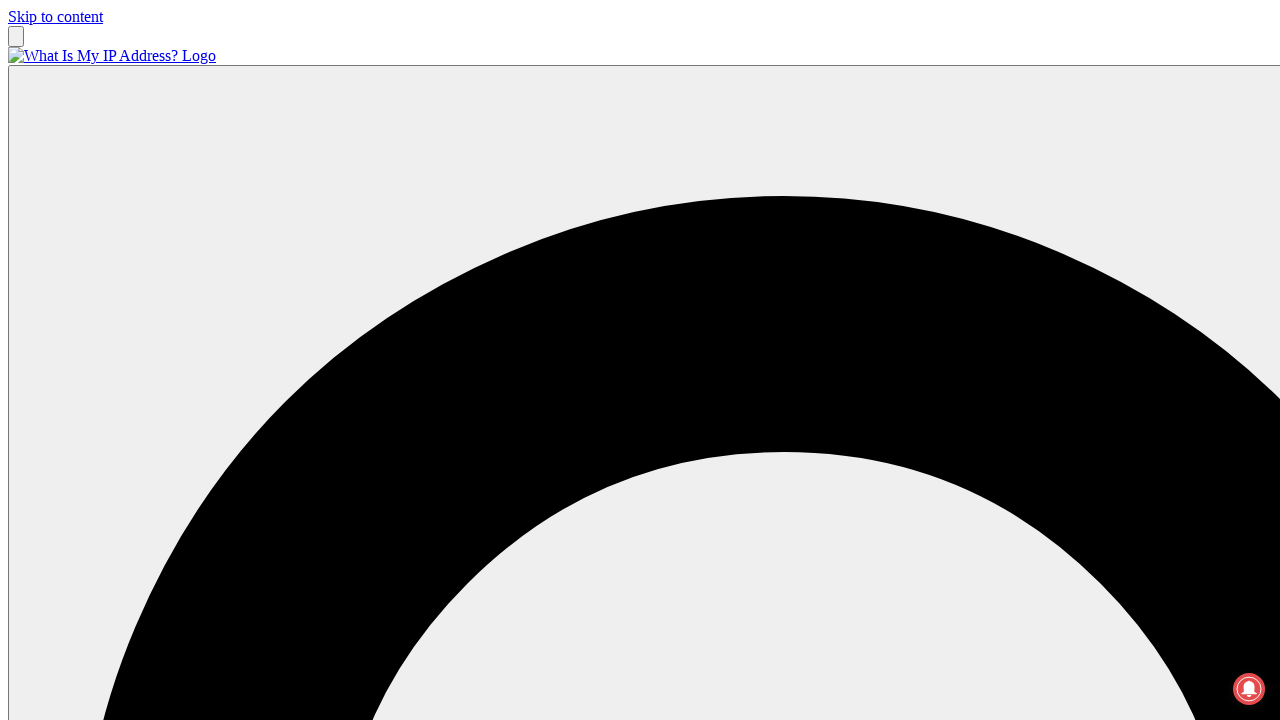